Tests finding a link by partial text (a calculated number), clicking it, then filling out a form with personal information (first name, last name, city, country) and submitting it.

Starting URL: http://suninjuly.github.io/find_link_text

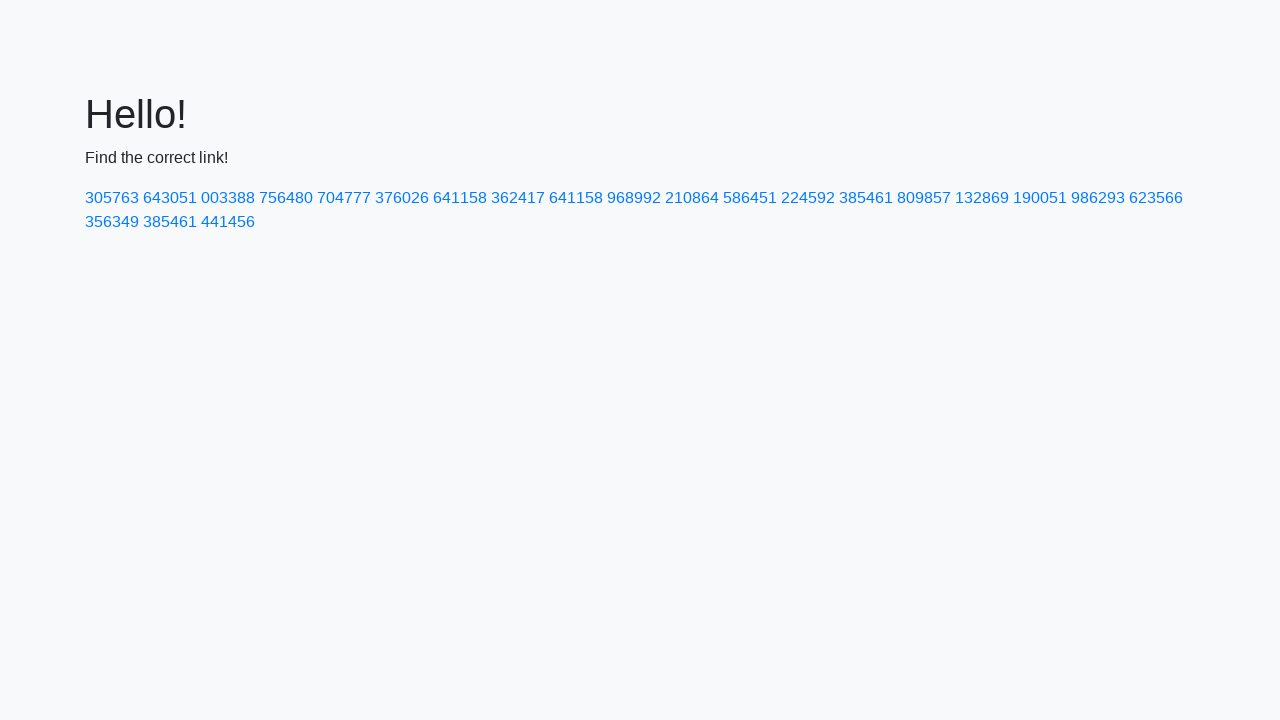

Clicked link with calculated text '224592' at (808, 198) on a:has-text('224592')
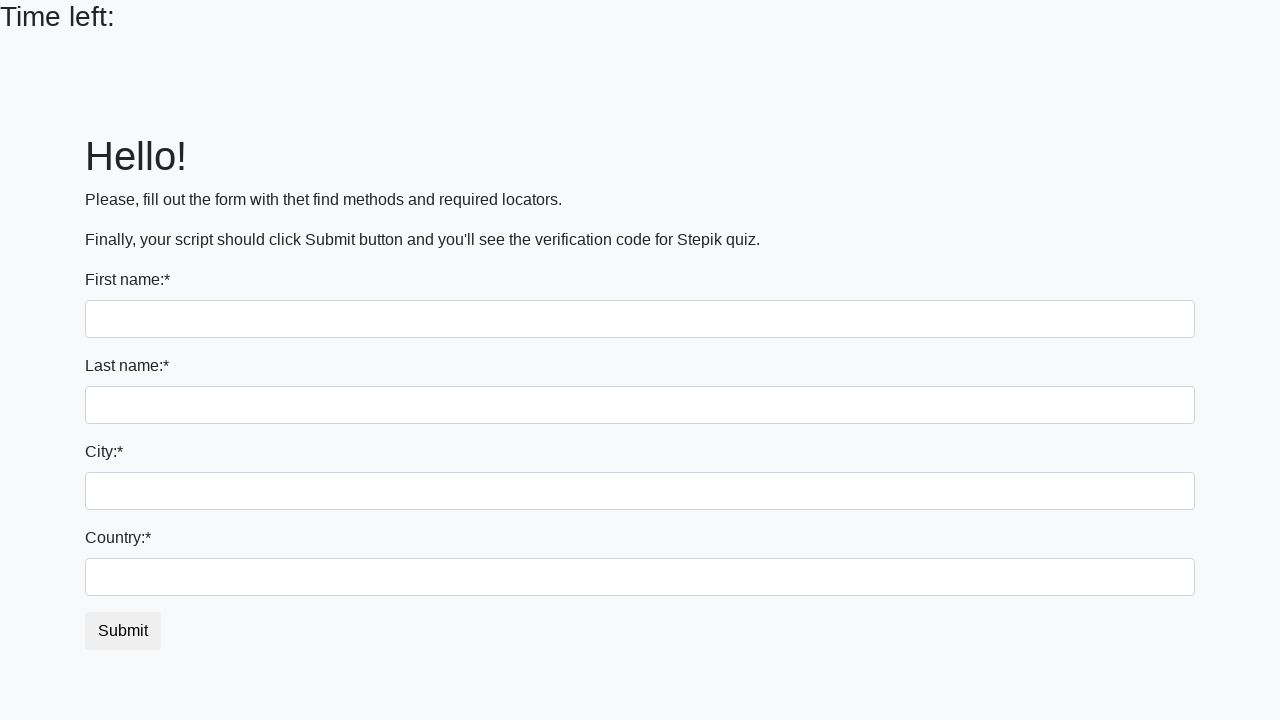

Filled first name field with 'Ivan' on input:first-of-type
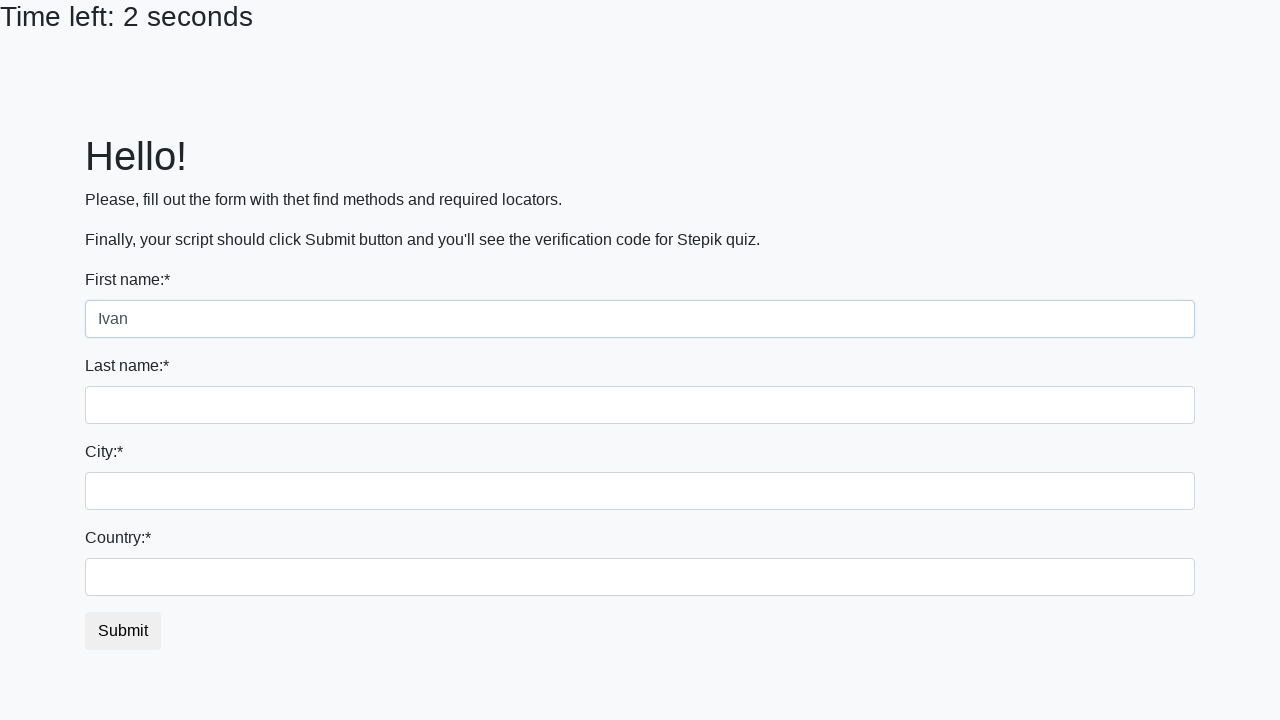

Filled last name field with 'Petrov' on input[name='last_name']
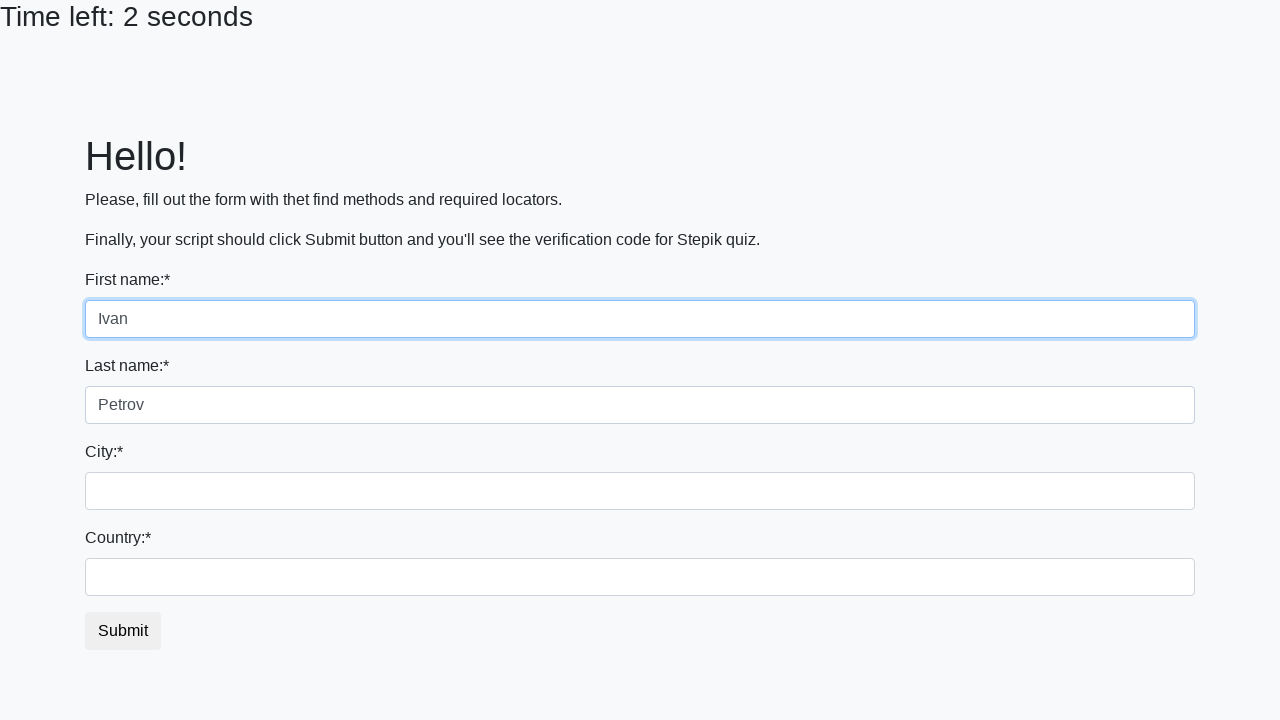

Filled city field with 'Smolensk' on .city
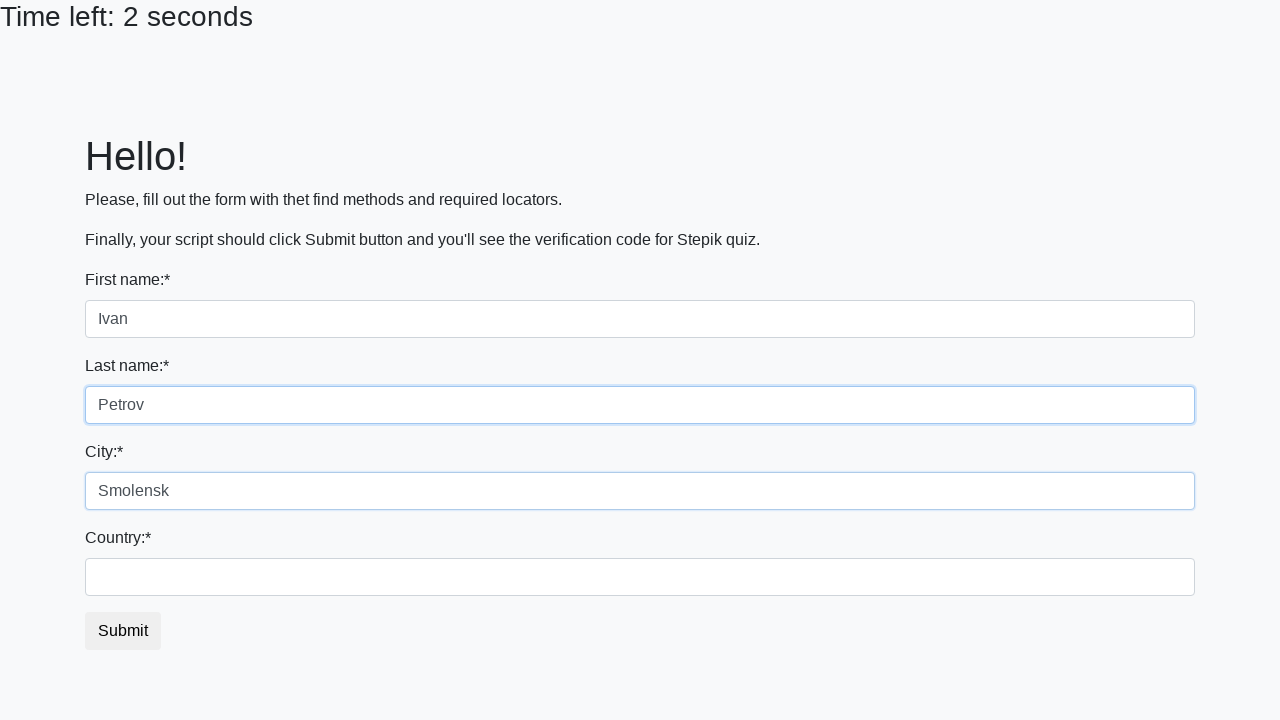

Filled country field with 'Russia' on #country
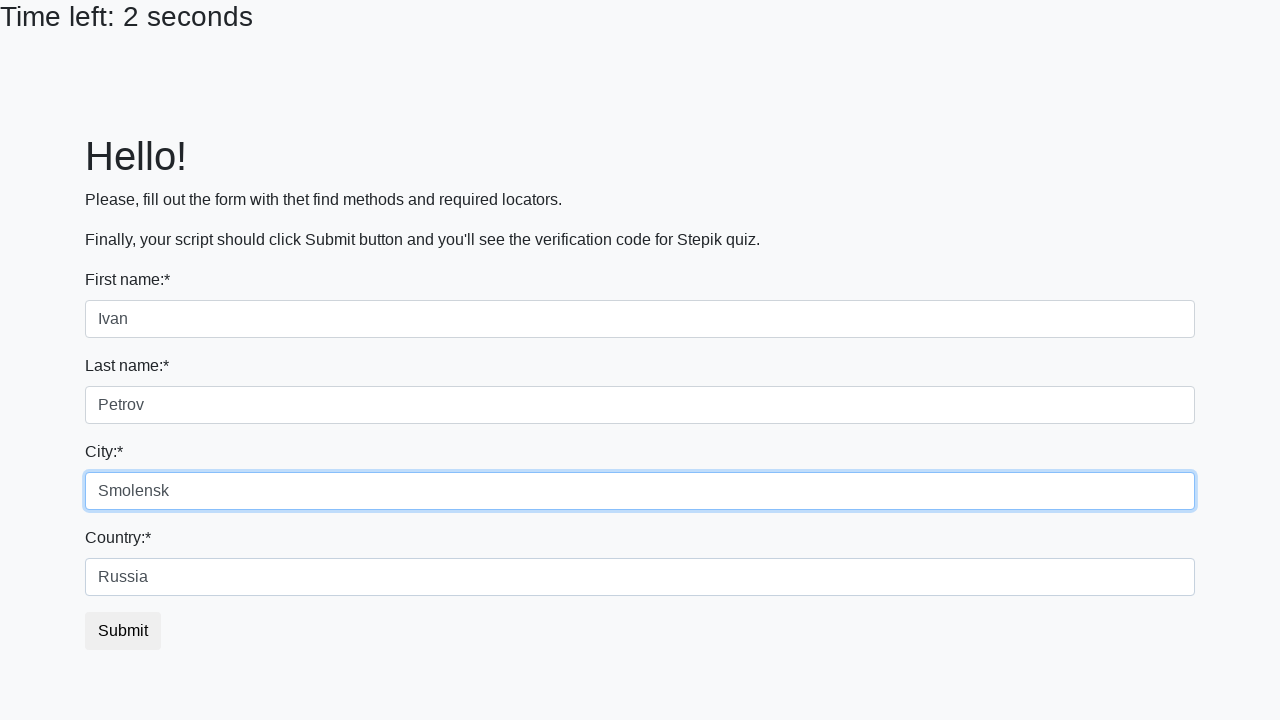

Clicked submit button to complete form submission at (123, 631) on button.btn
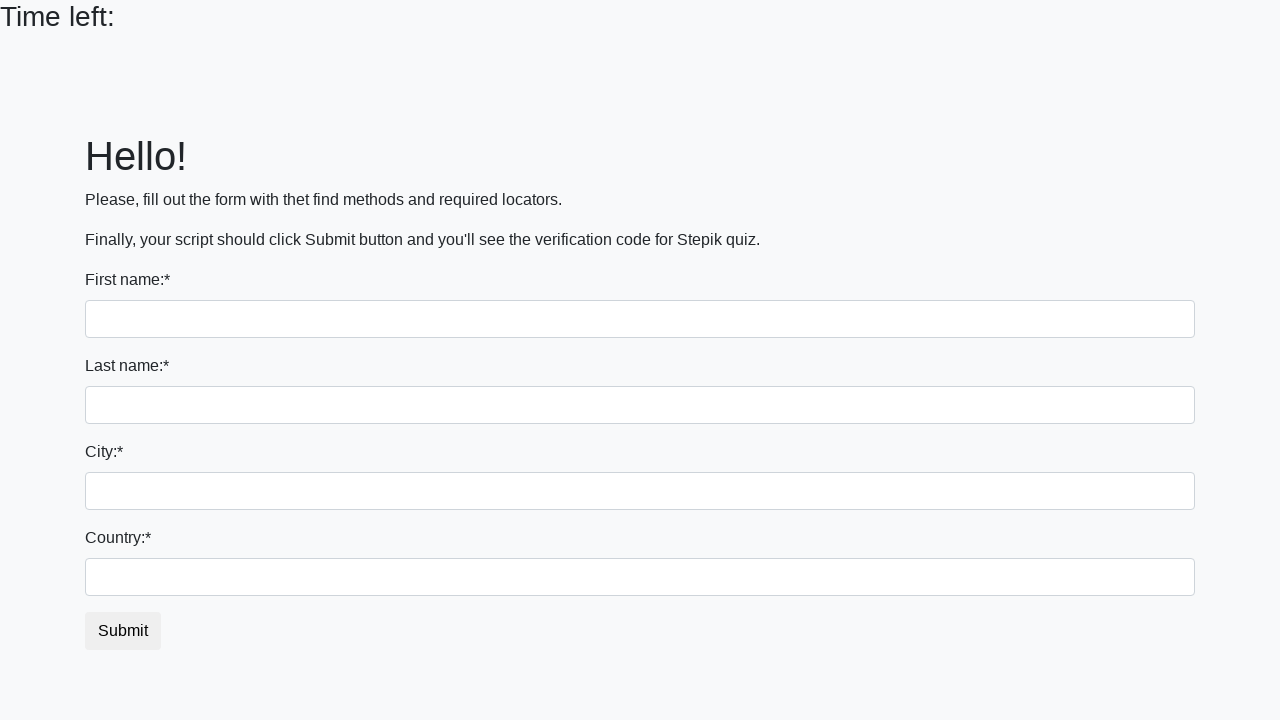

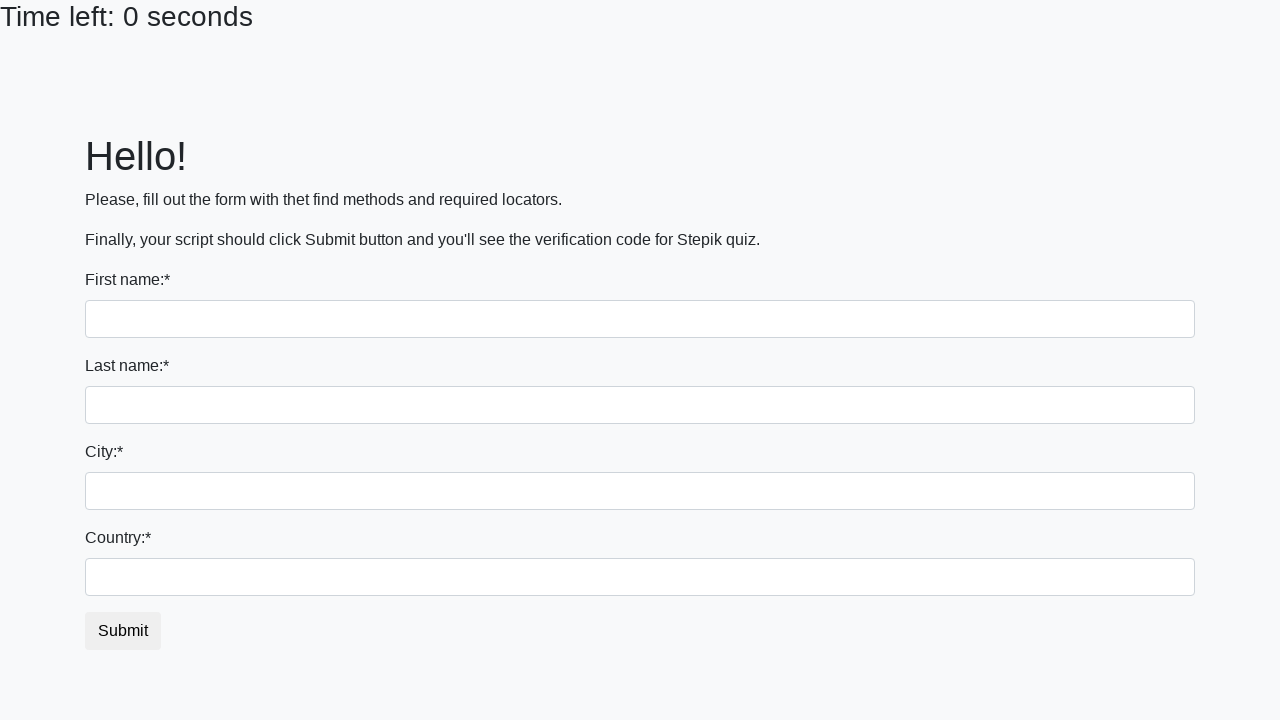